Tests browser window/tab switching by clicking a button to open a new tab, iterating through window handles to switch to the new tab, and then switching back to the original window.

Starting URL: https://formy-project.herokuapp.com/switch-window

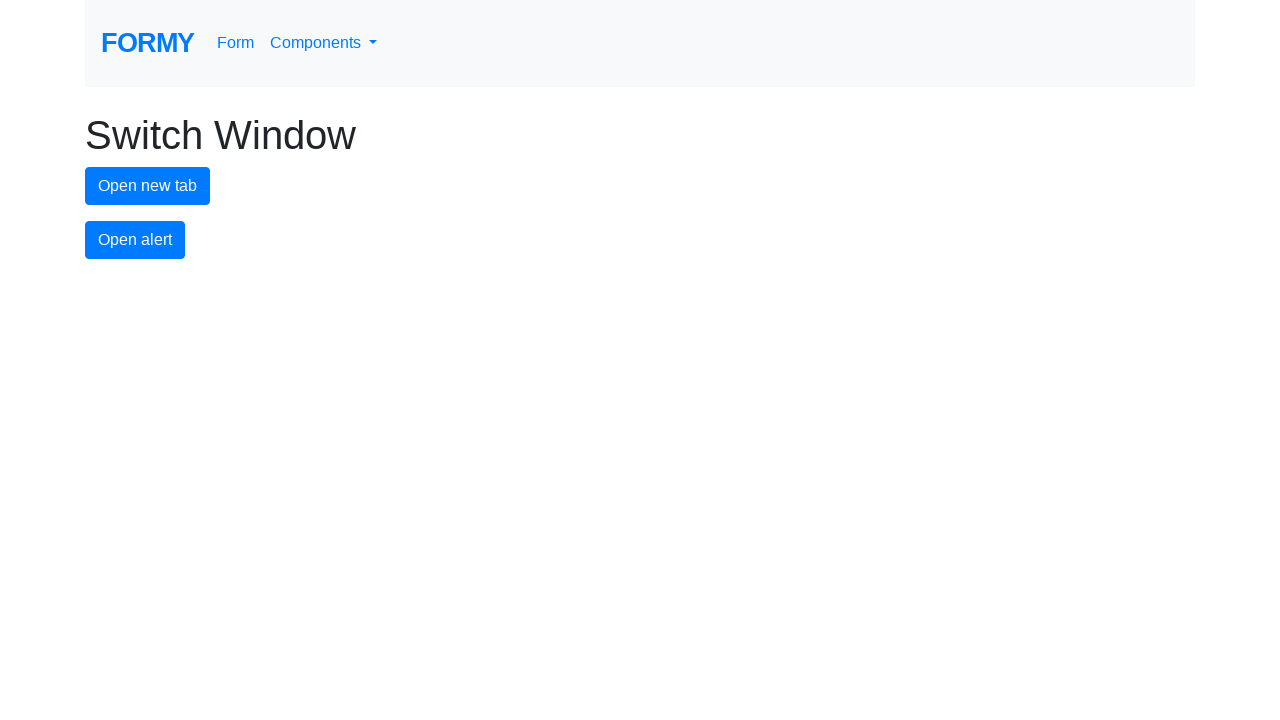

Clicked button to open new tab at (148, 186) on #new-tab-button
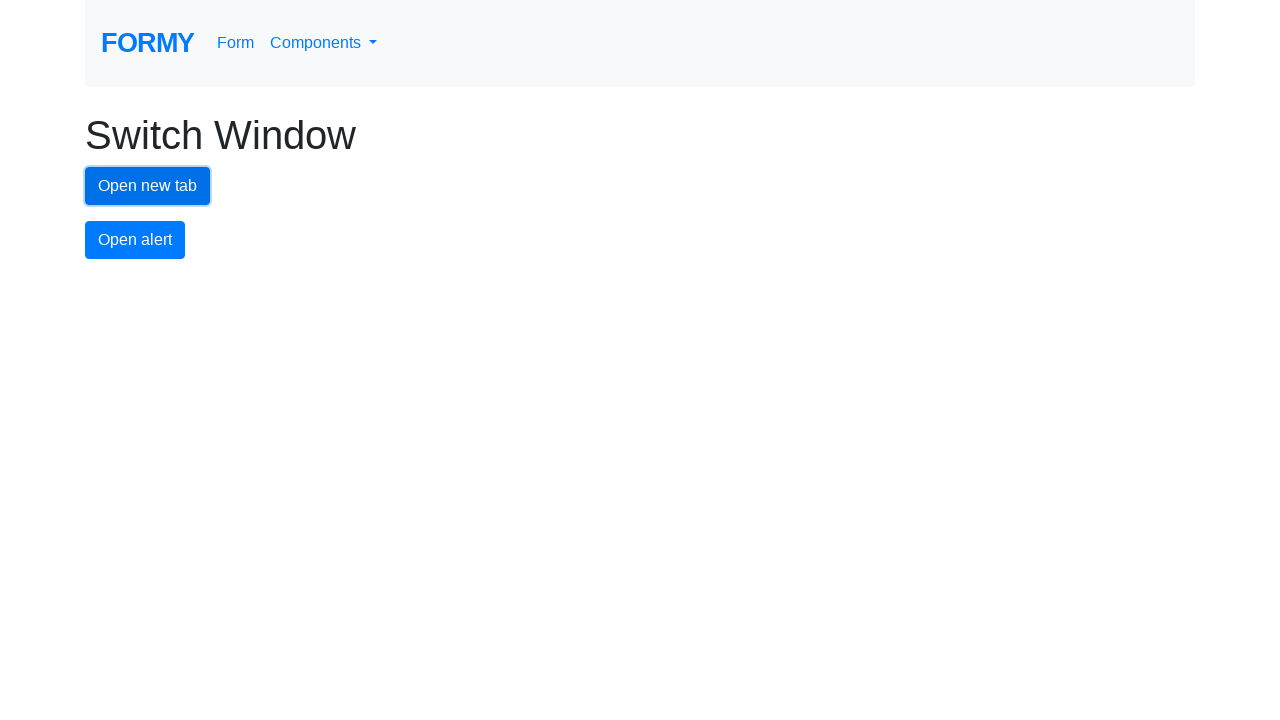

Waited for new tab to open
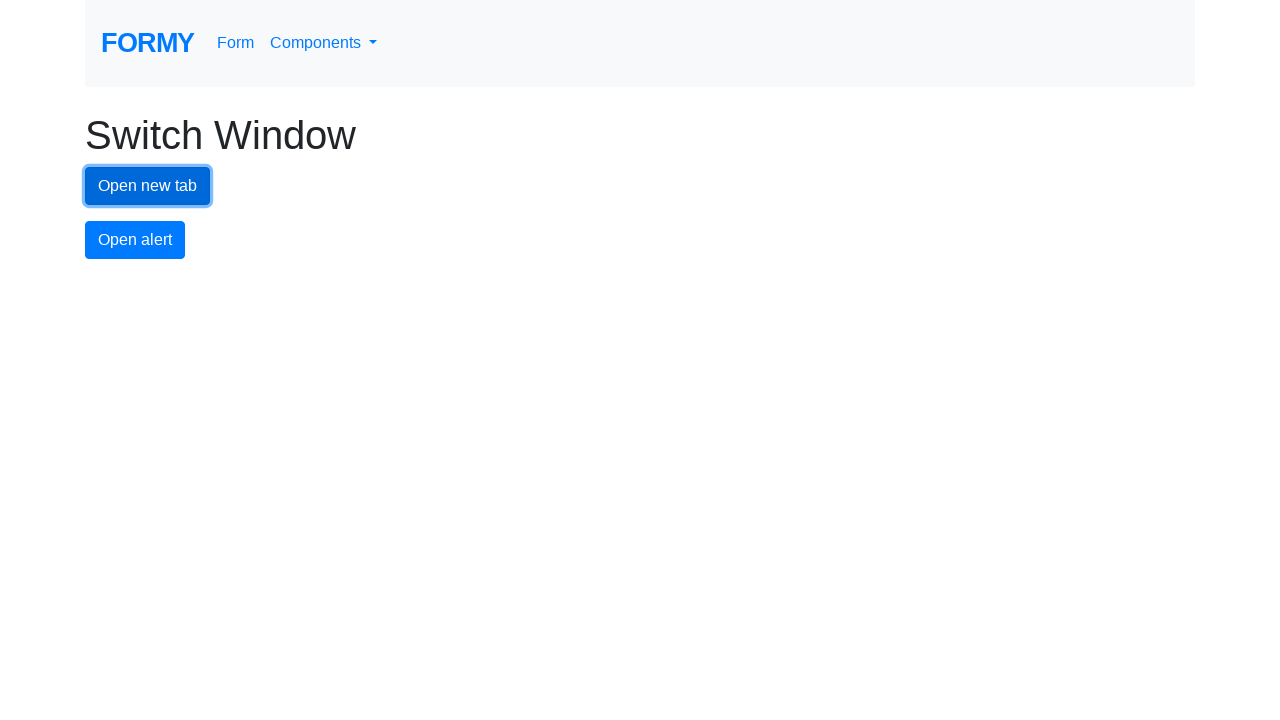

Retrieved all pages from context
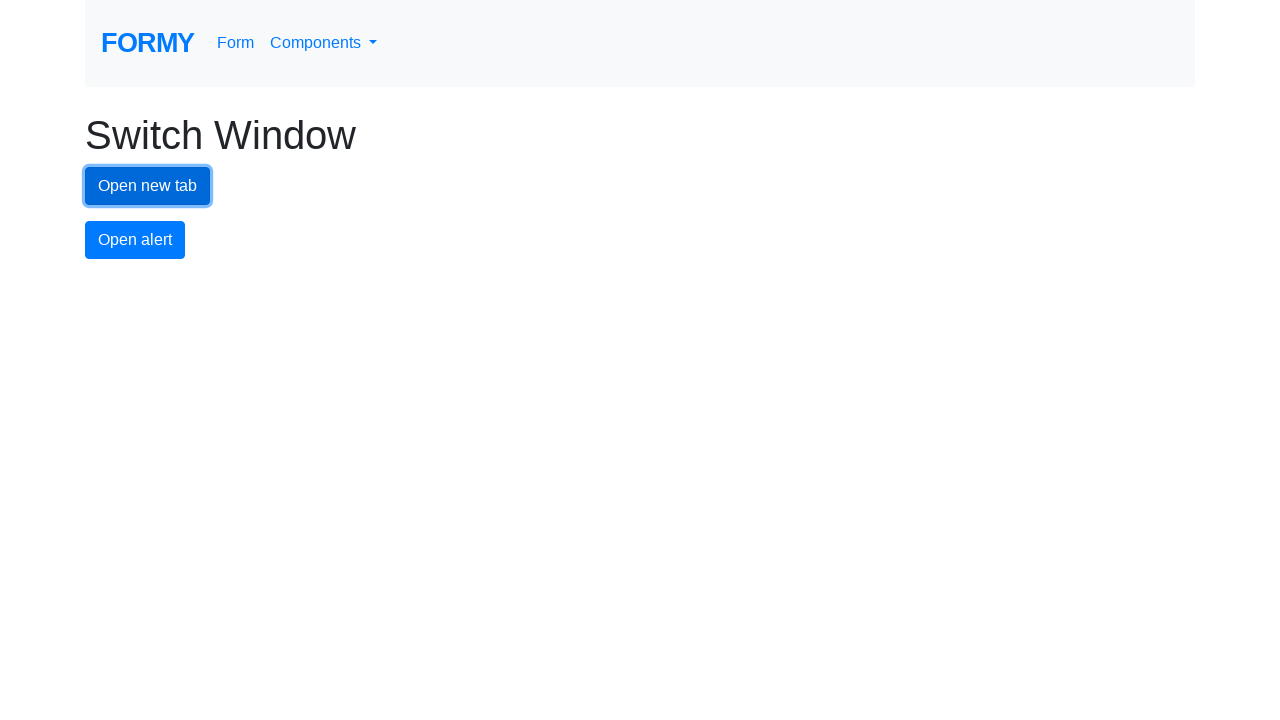

Switched to new tab
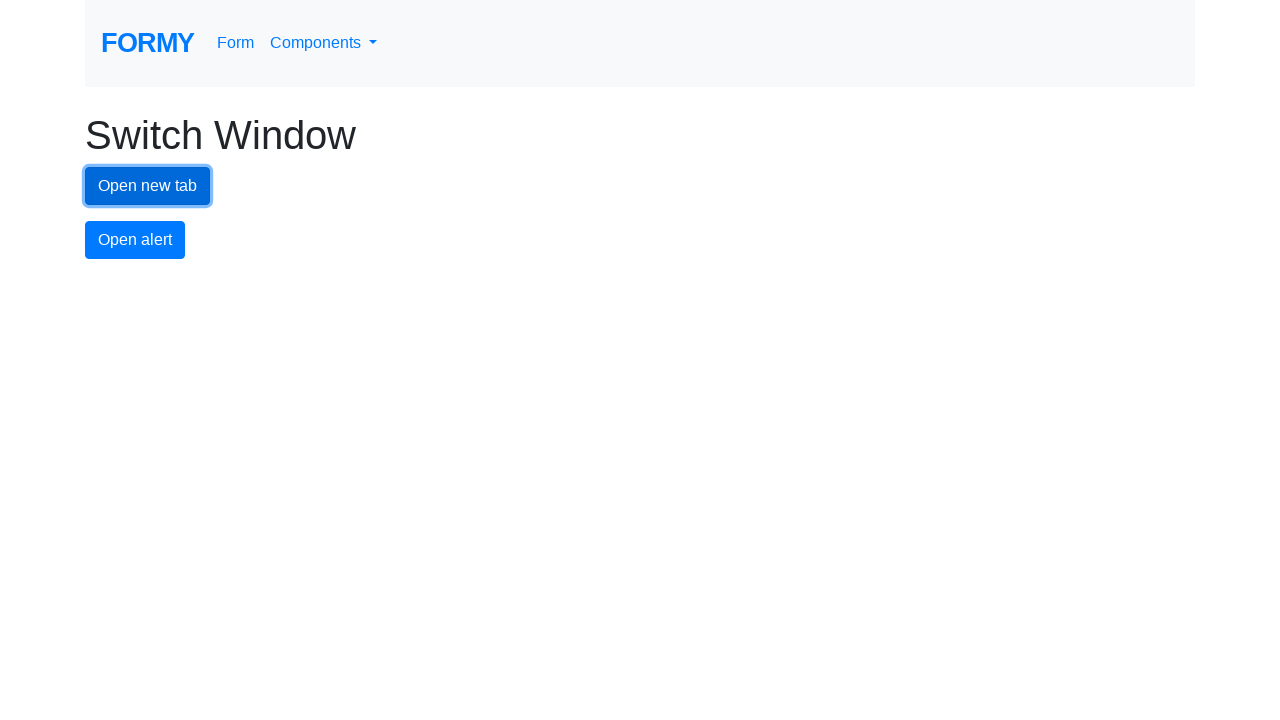

Waited on new tab
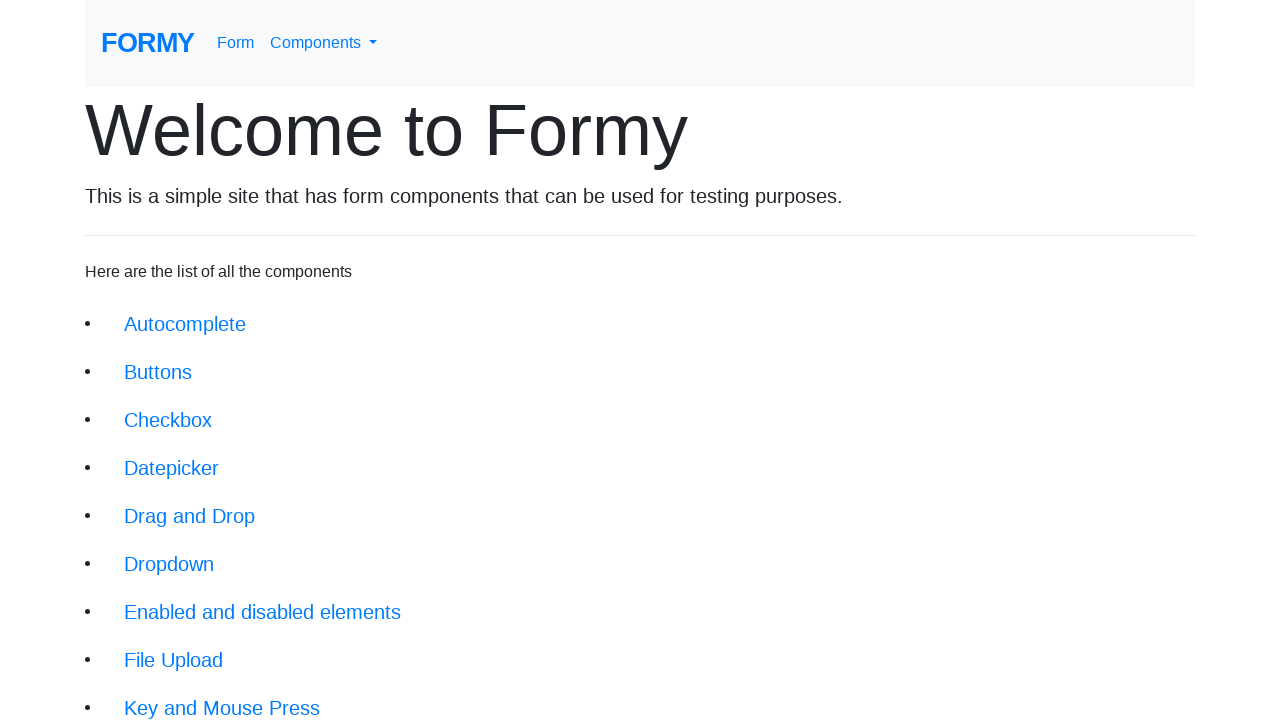

Switched back to original tab
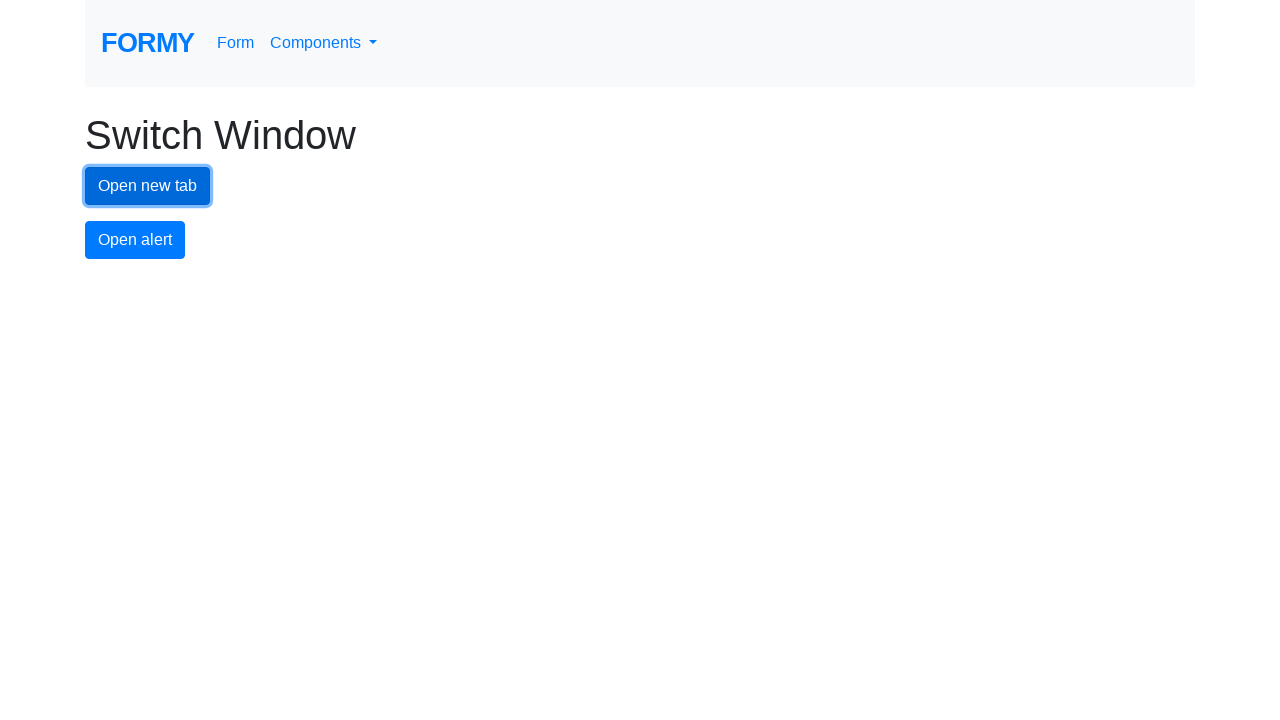

Confirmed original tab is active by waiting for button selector
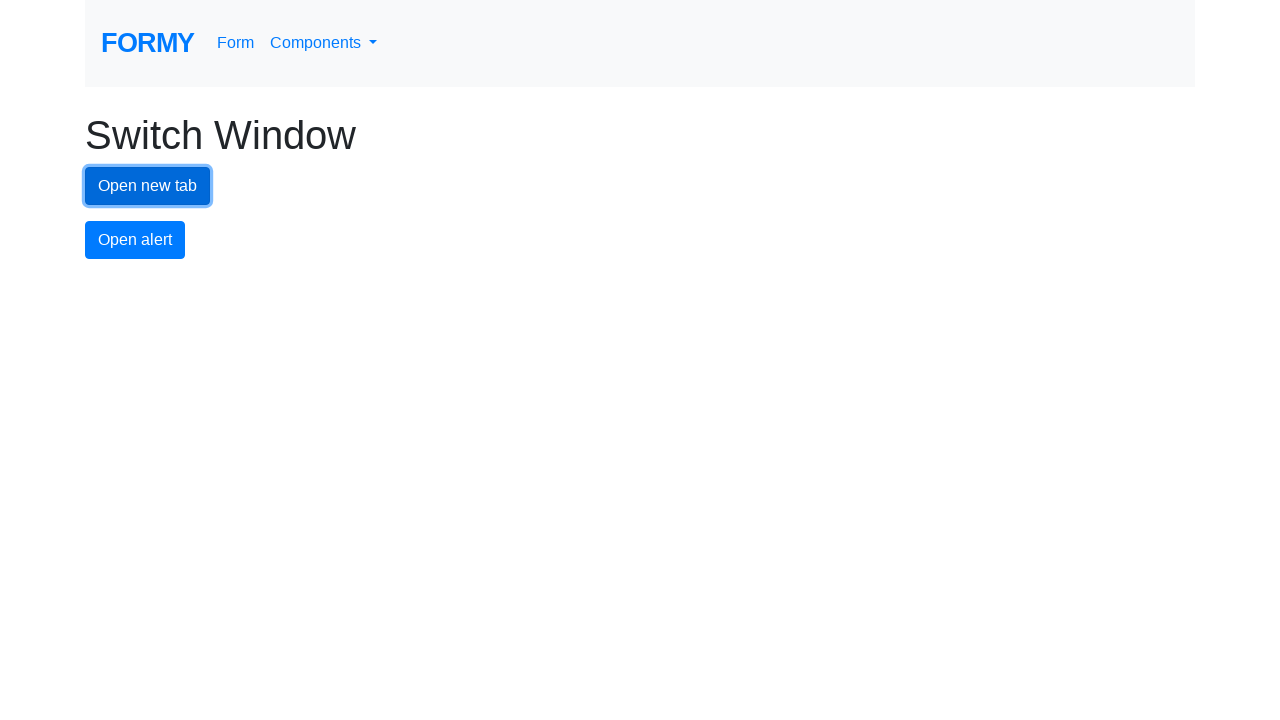

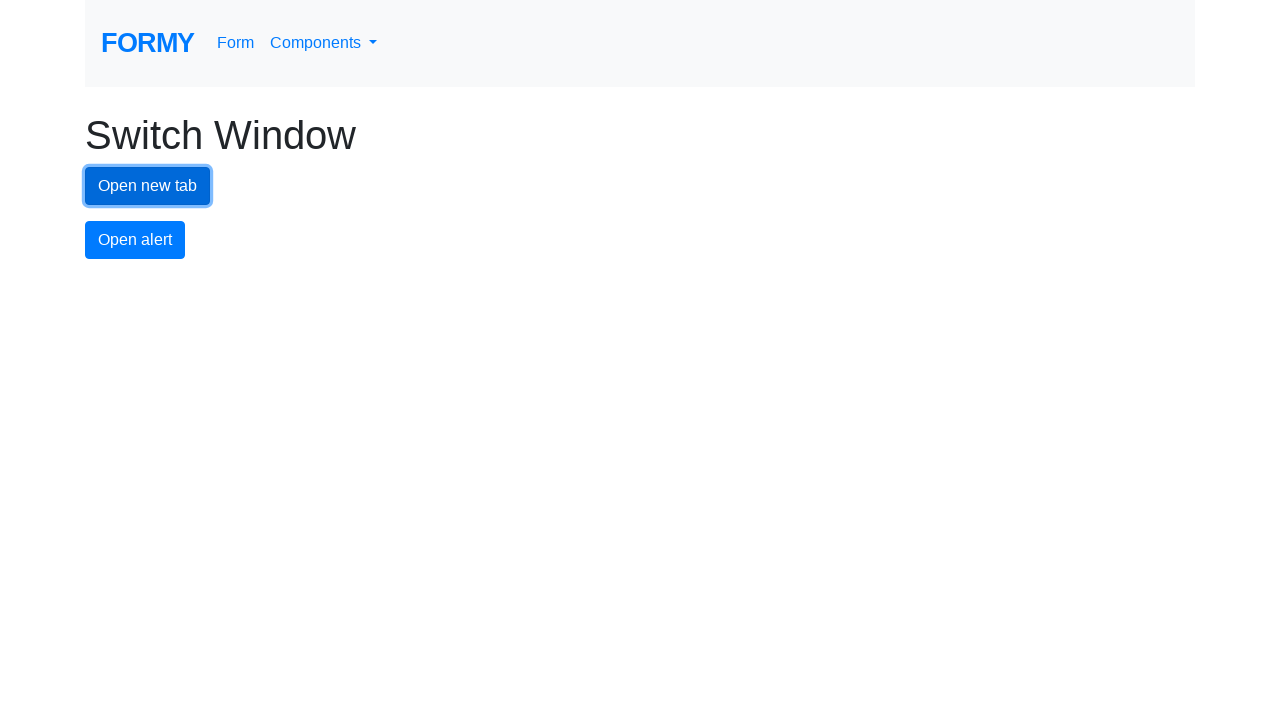